Navigates to DuckDuckGo homepage and verifies the page loads by checking the title

Starting URL: https://duckduckgo.com/

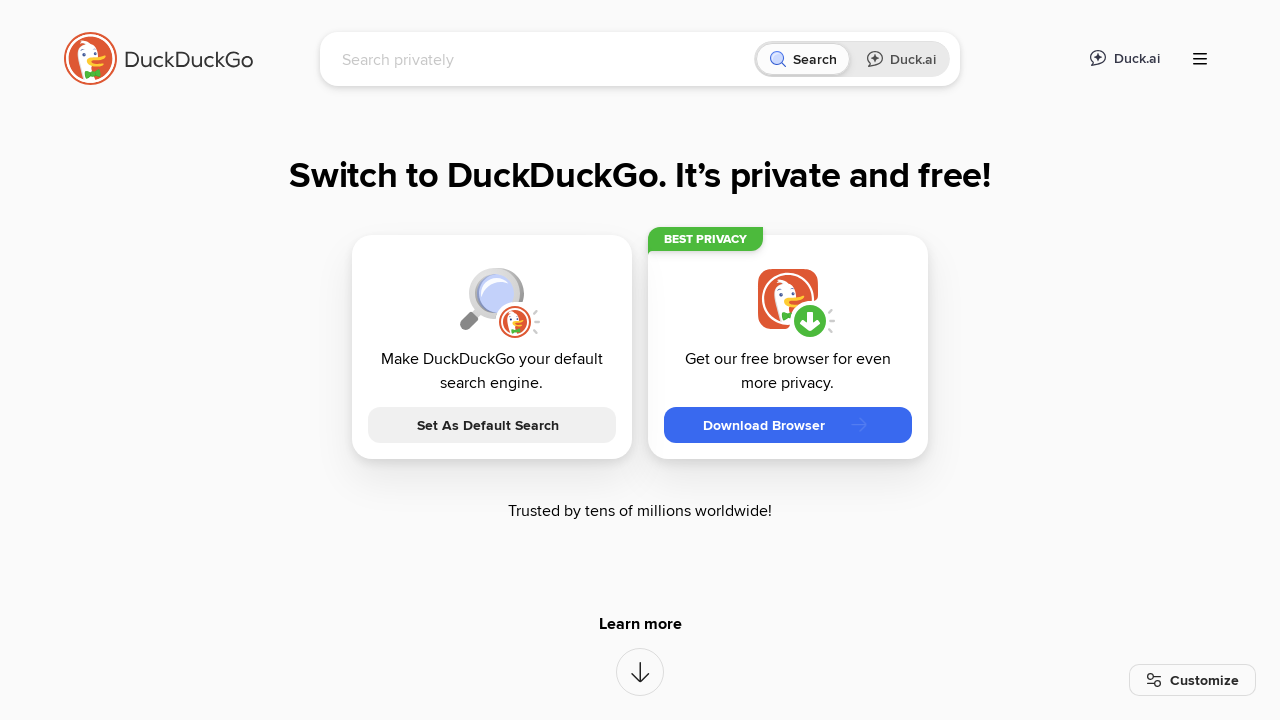

Waited for page to reach domcontentloaded state
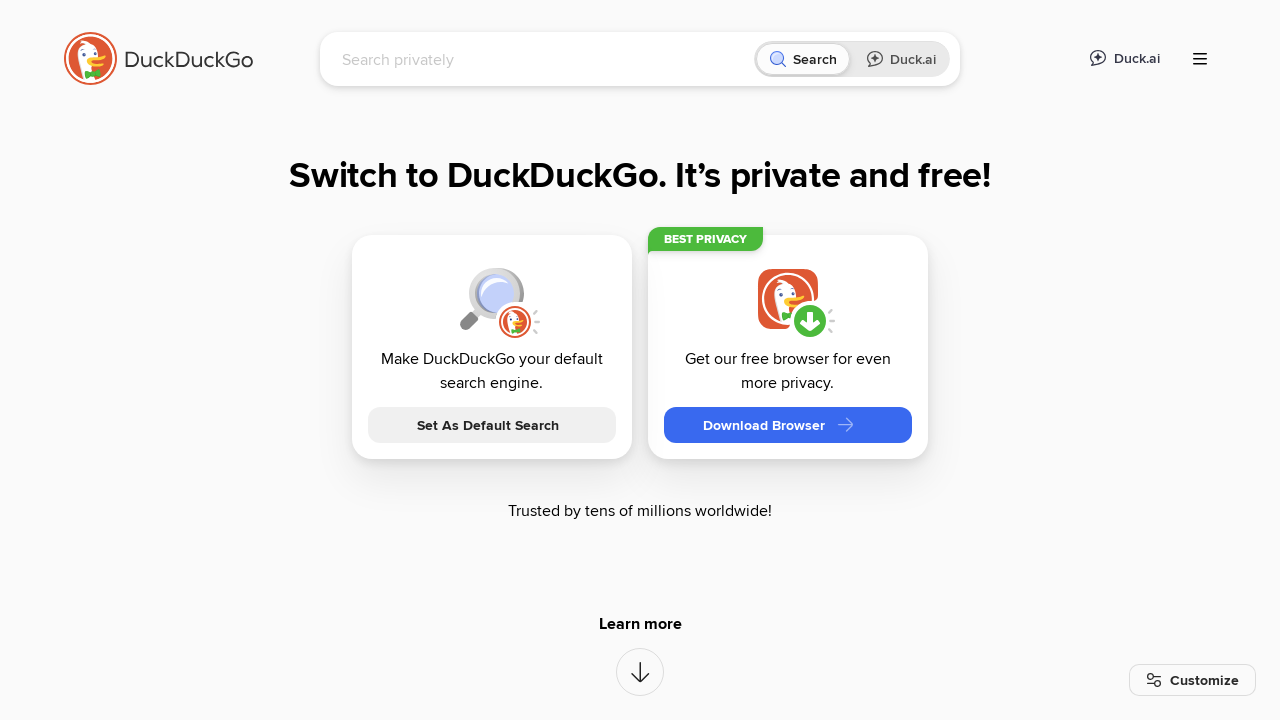

Retrieved page title: 'DuckDuckGo - Protection. Privacy. Peace of mind.'
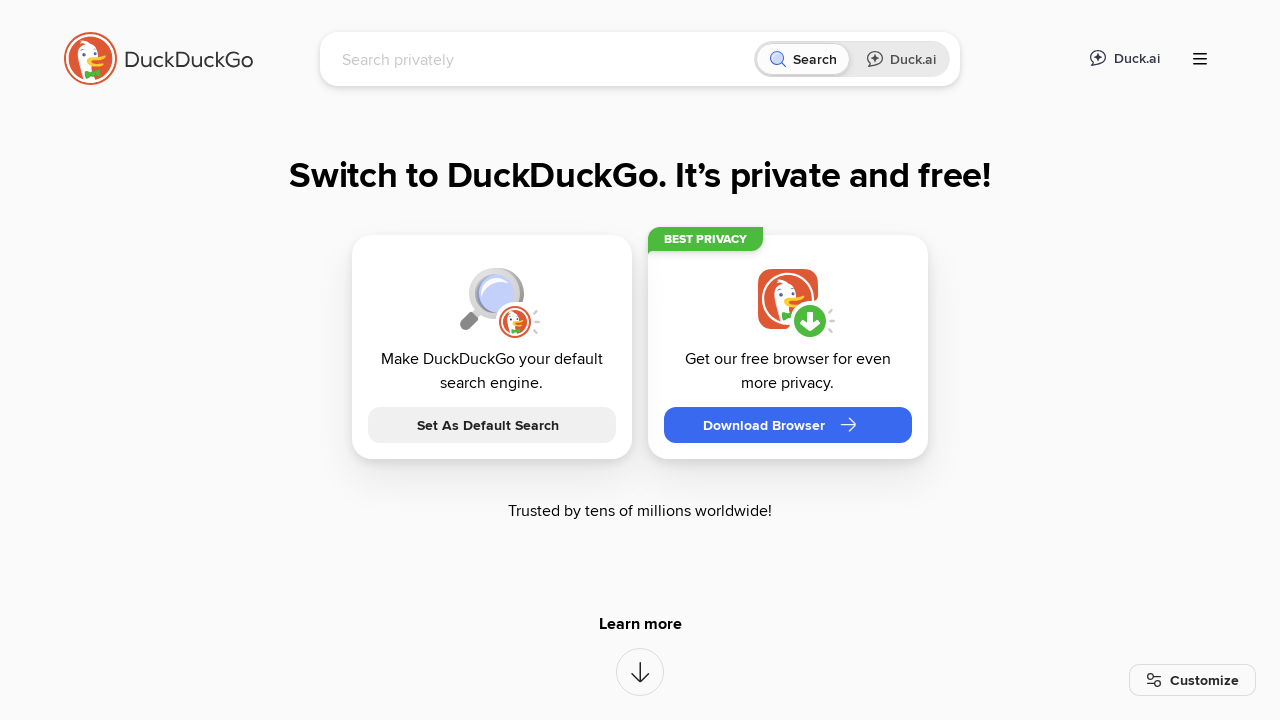

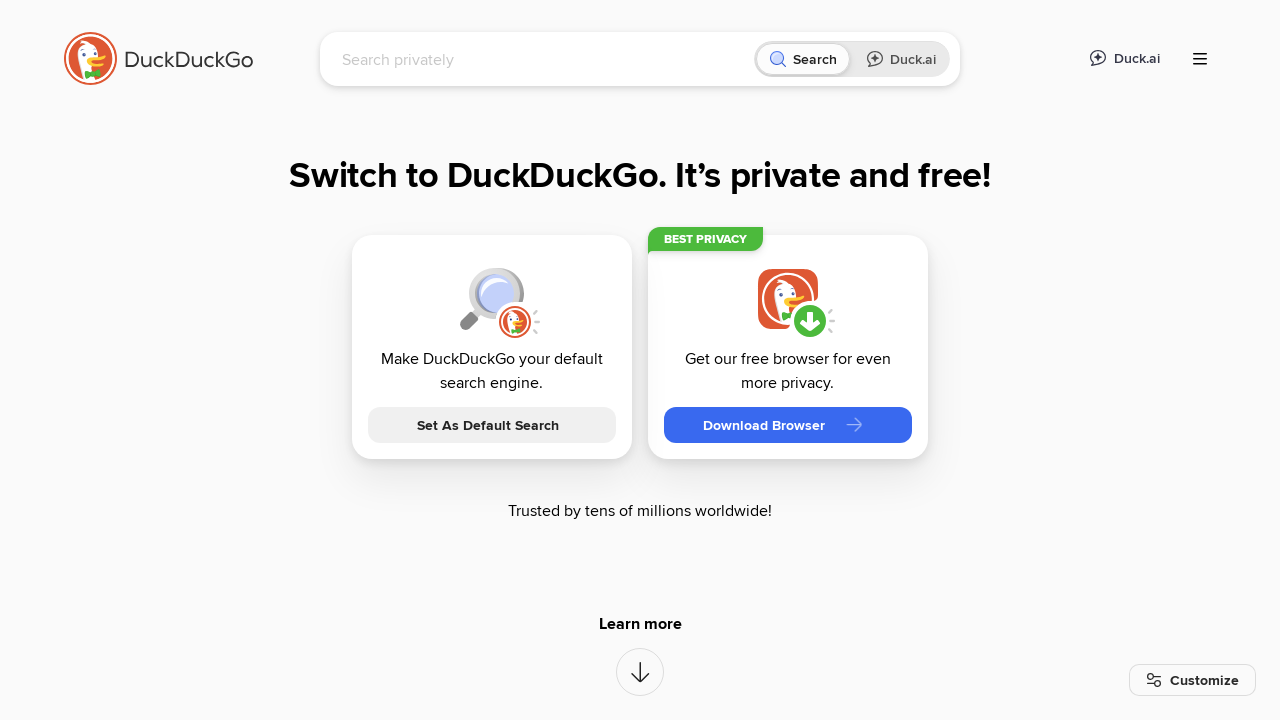